Fills out the student registration form with first name, last name, gender, and phone number, then submits to verify the result

Starting URL: https://demoqa.com/automation-practice-form

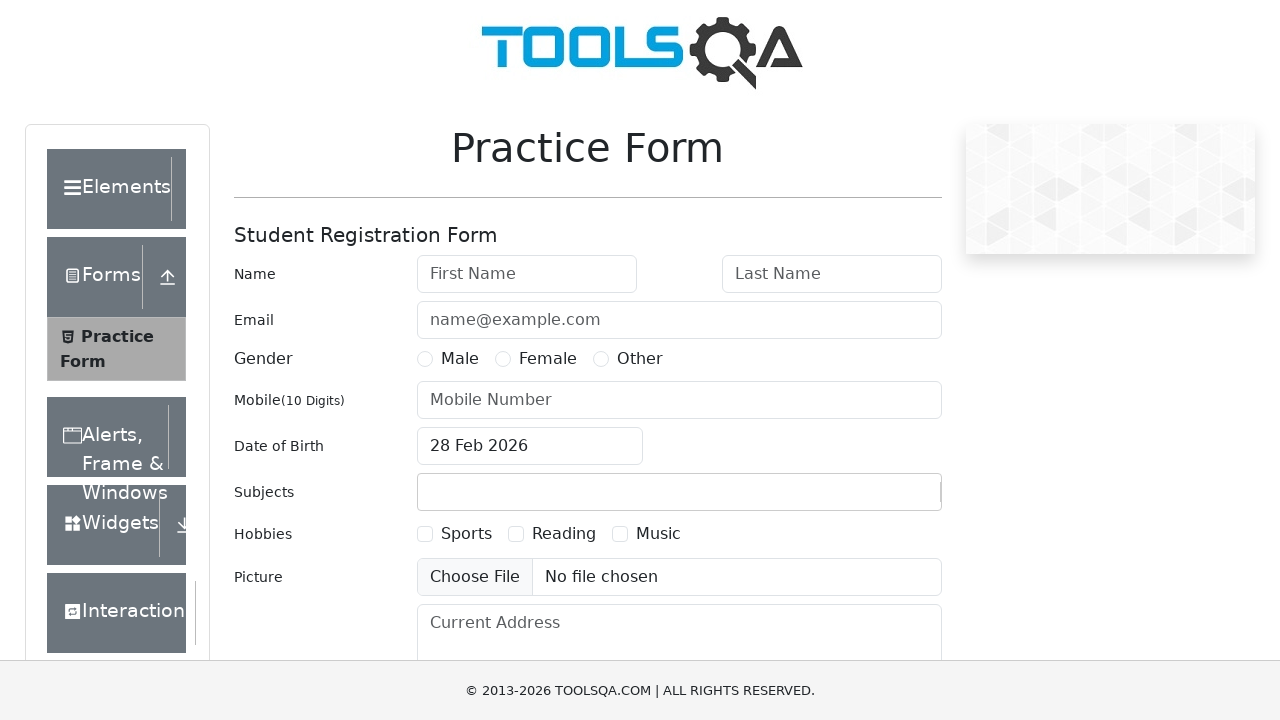

Filled first name field with 'Oleg' on input#firstName
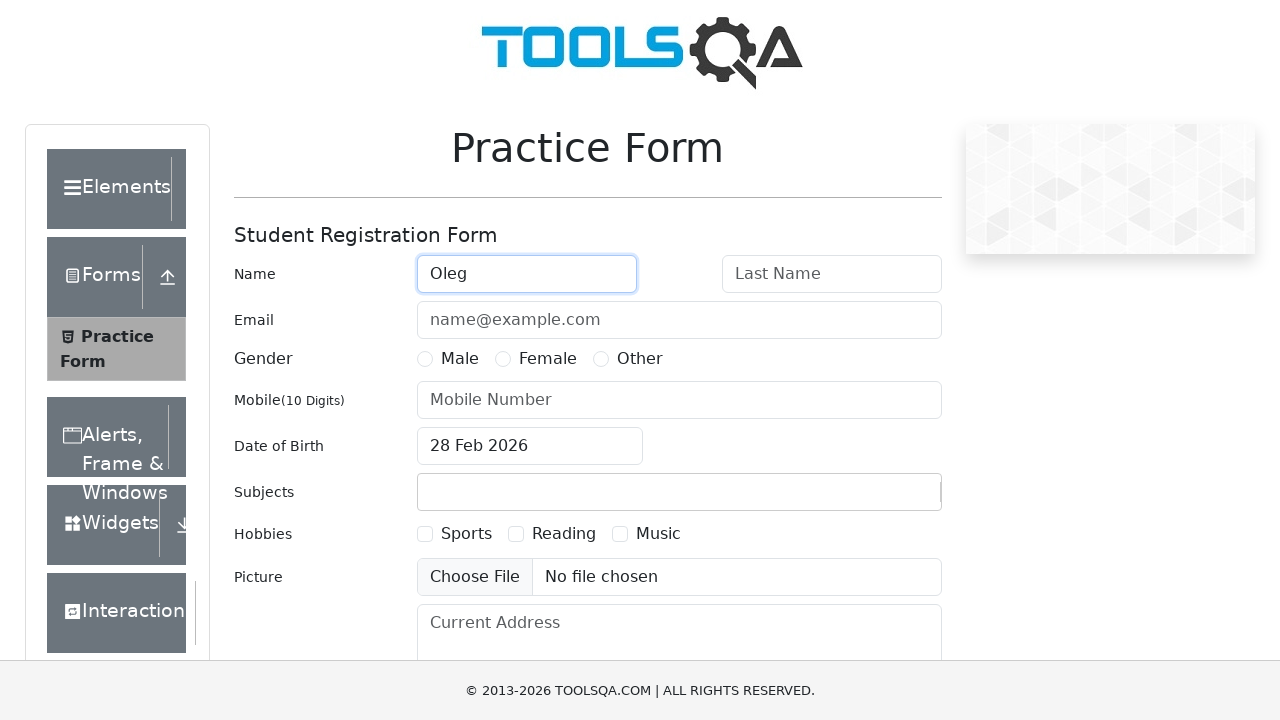

Filled last name field with 'Komarov' on input#lastName
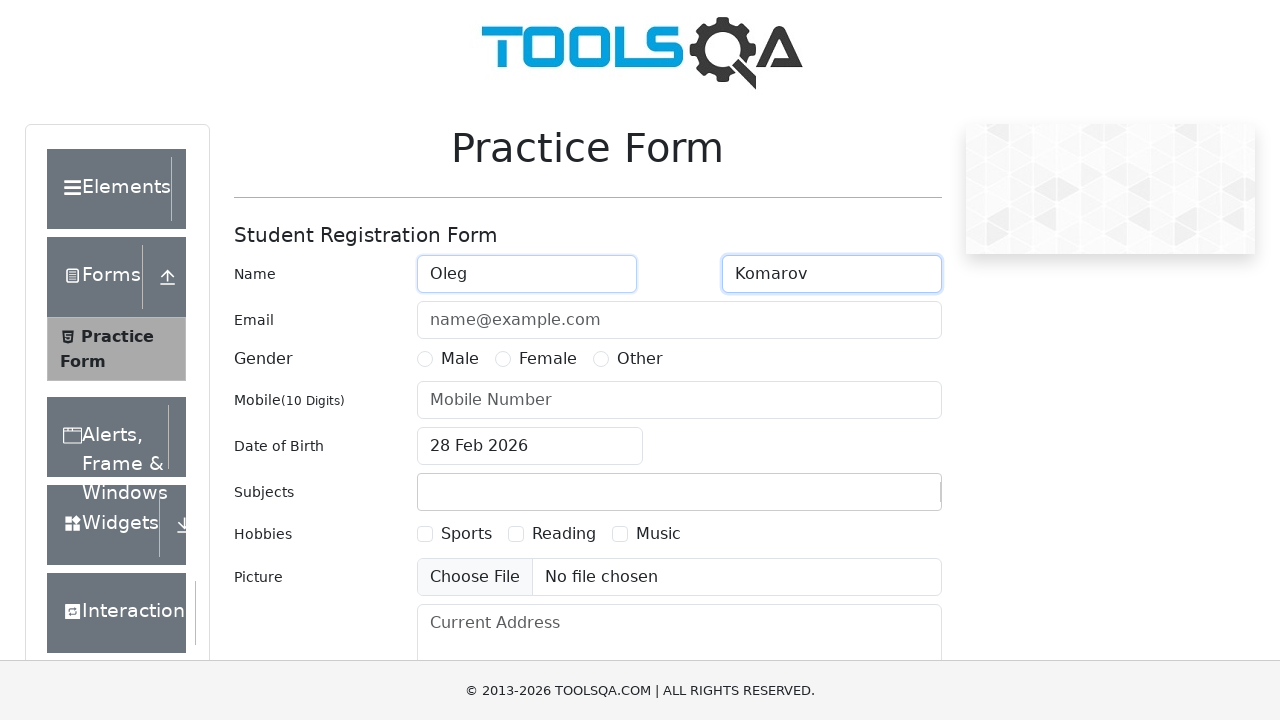

Selected Male gender option at (460, 359) on label[for='gender-radio-1']
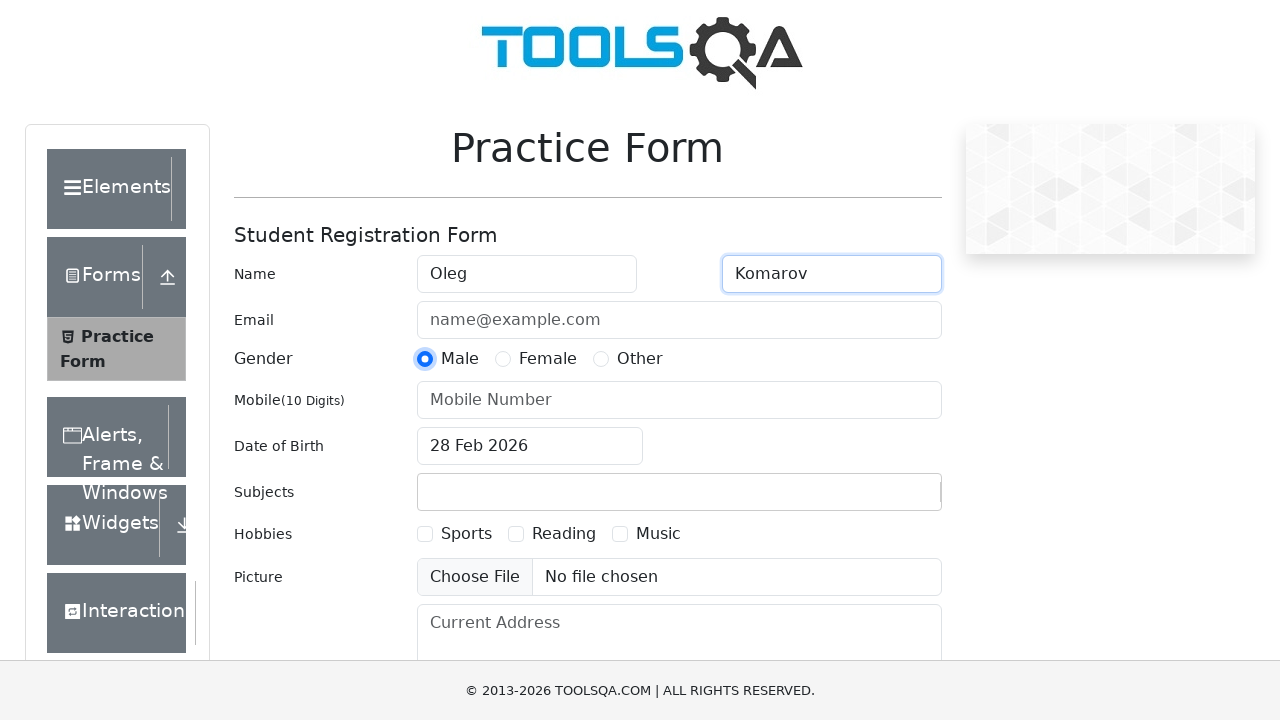

Filled phone number field with '89991114488' on input#userNumber
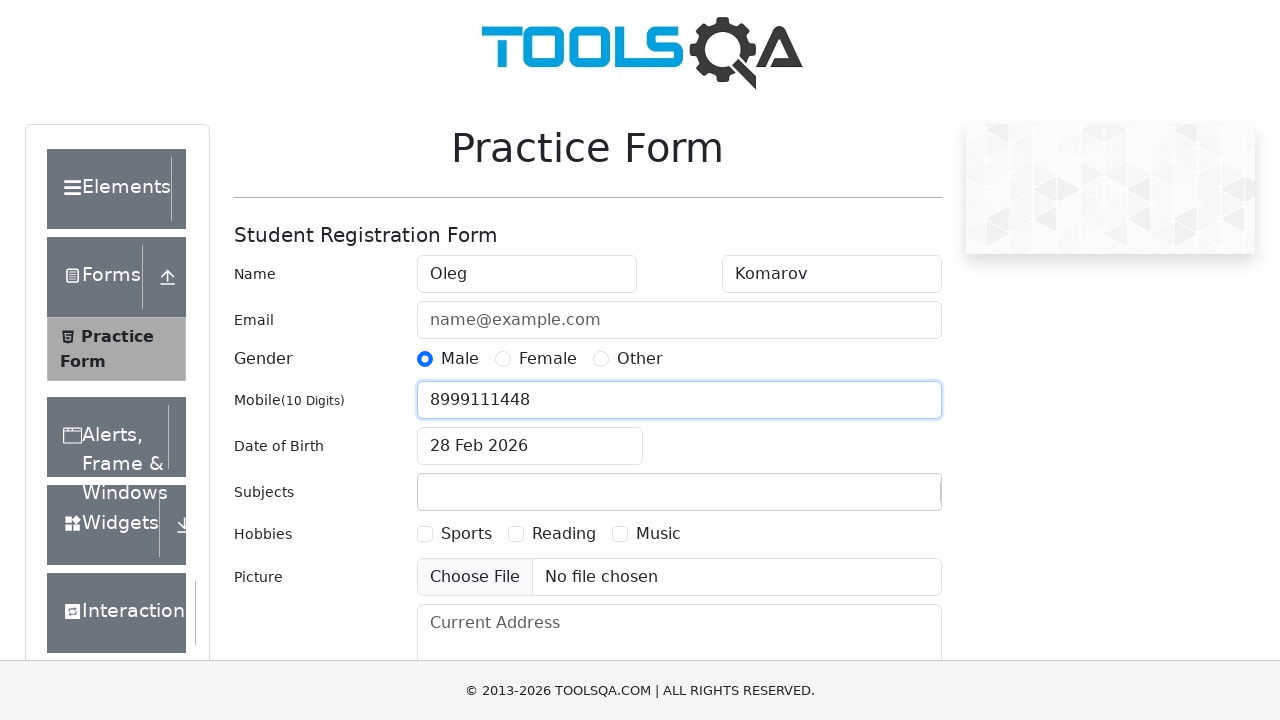

Clicked submit button to register student at (885, 499) on #submit
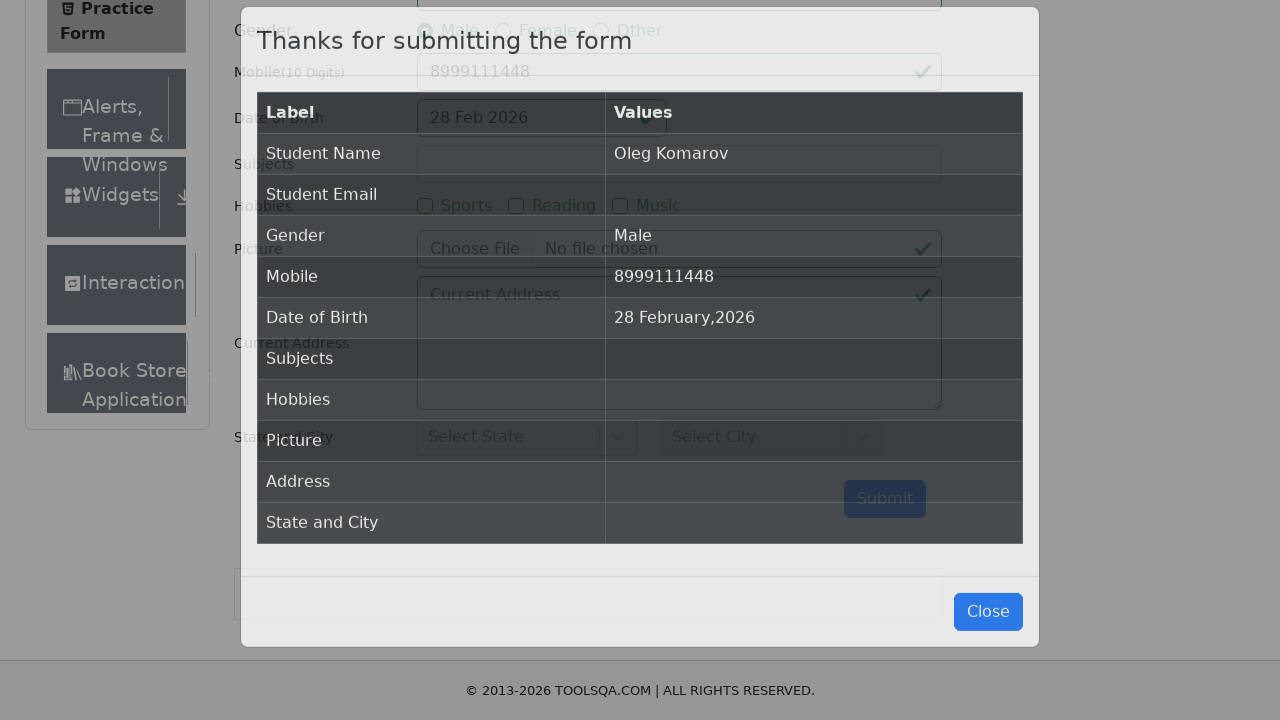

Registration result appeared on page
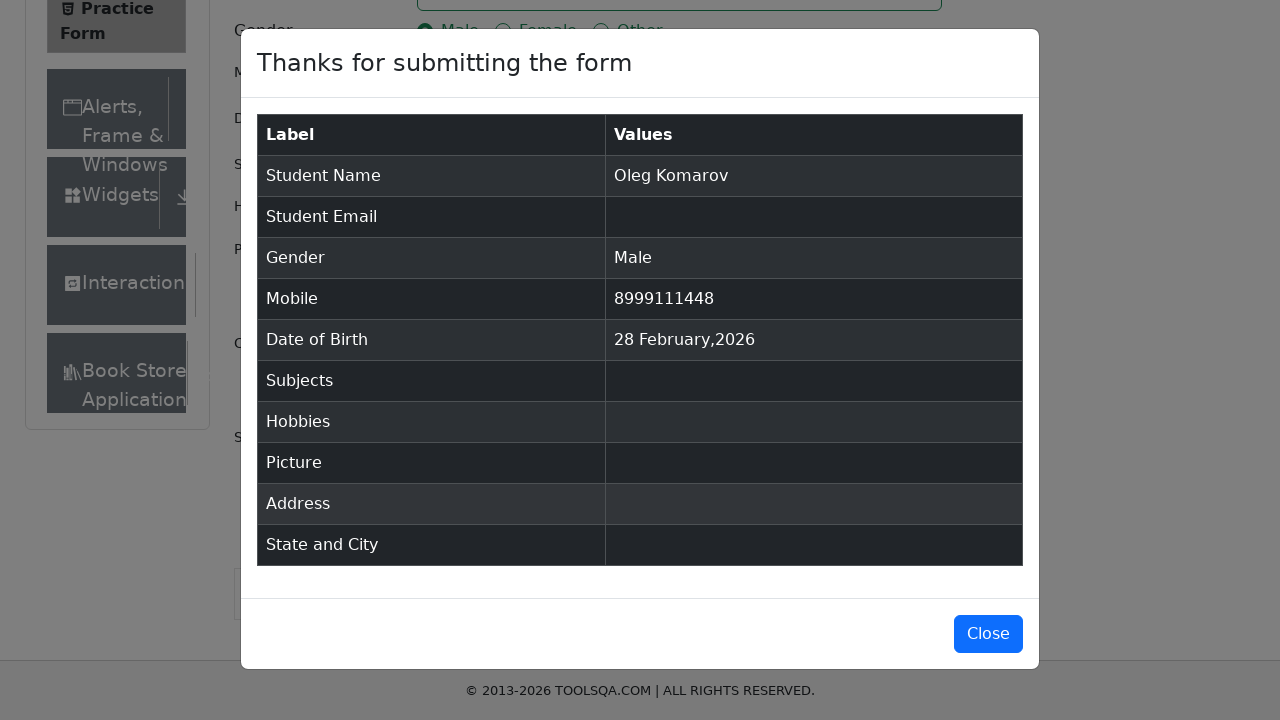

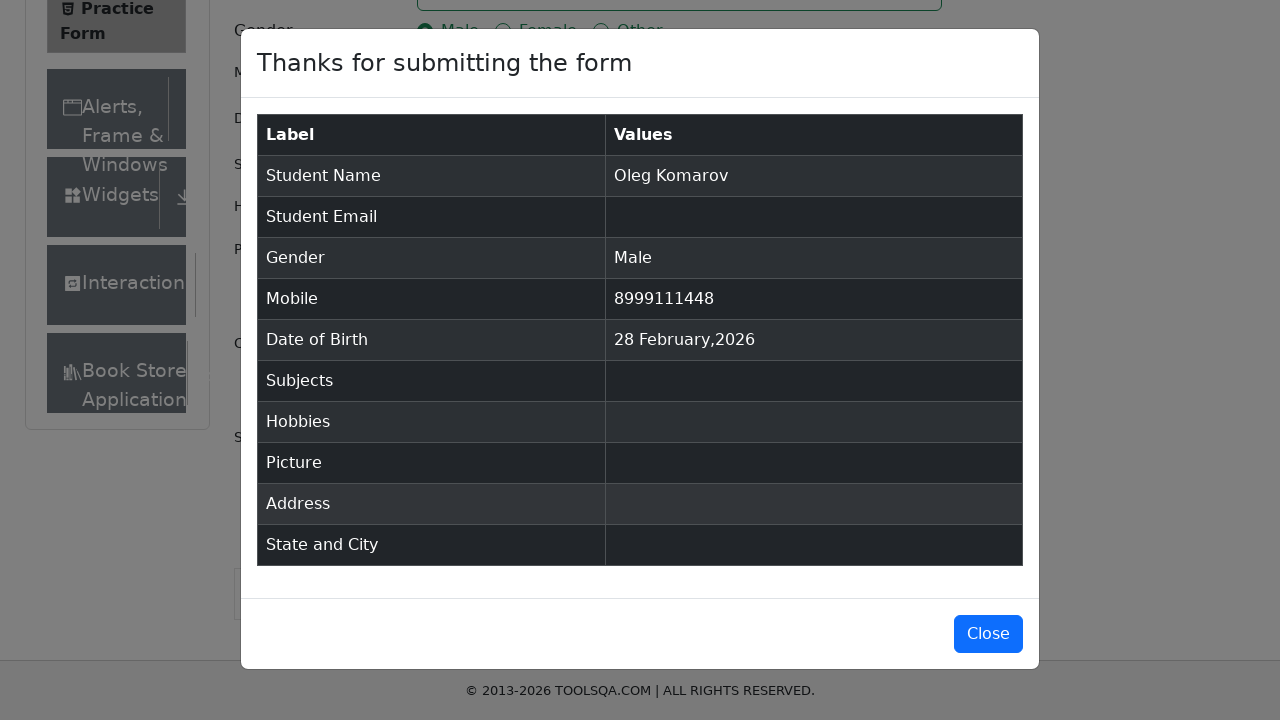